Navigates to PHP Travels offers page and verifies that price elements are displayed

Starting URL: https://www.phptravels.net/offers

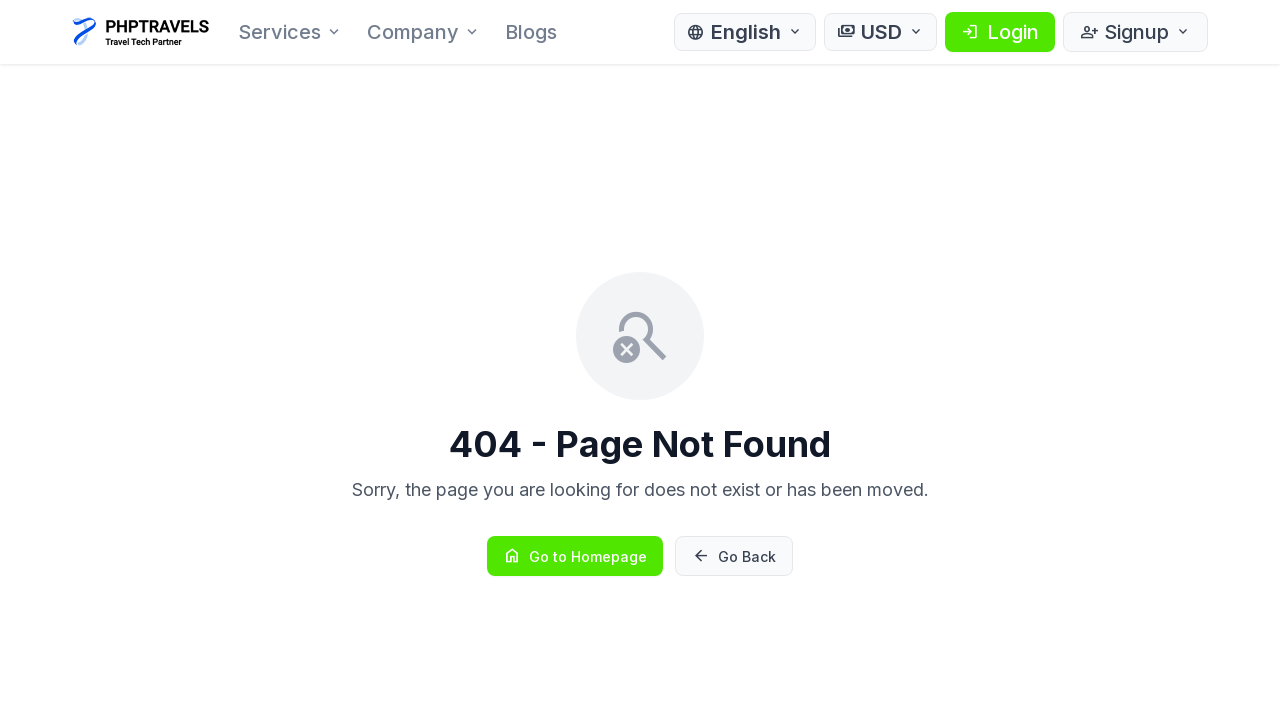

Located the math problem input field
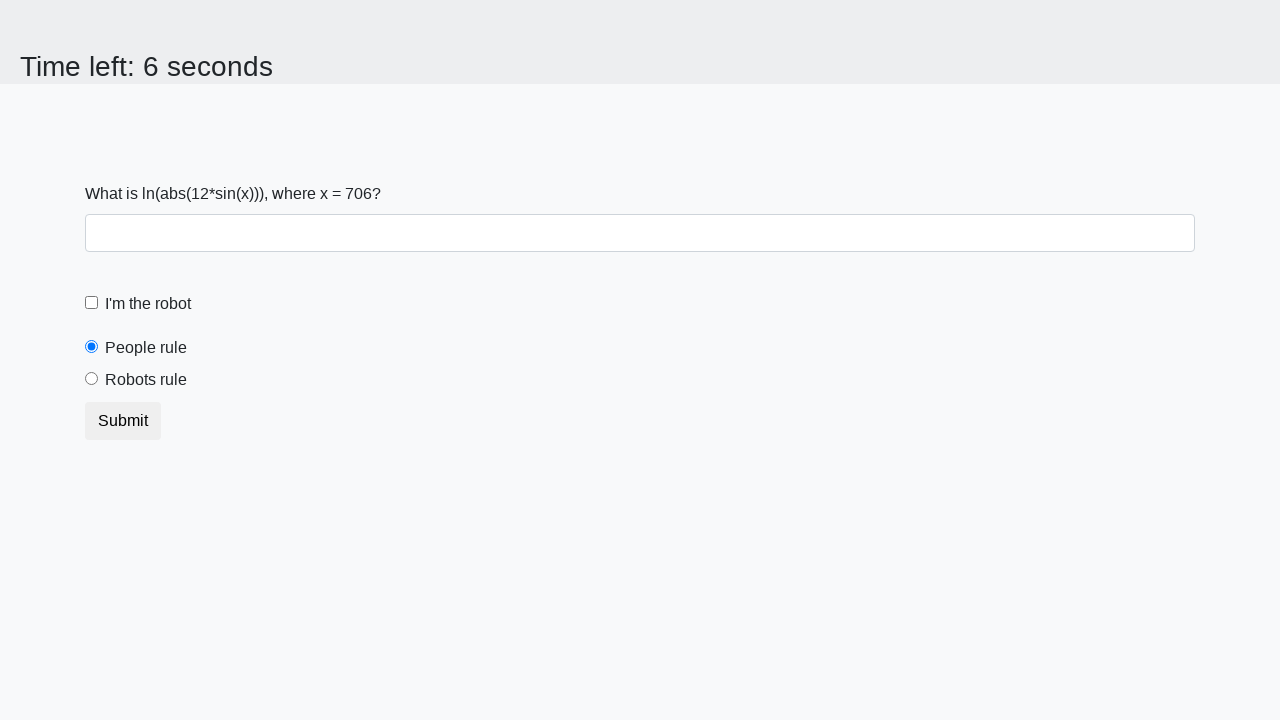

Read math problem value: 706
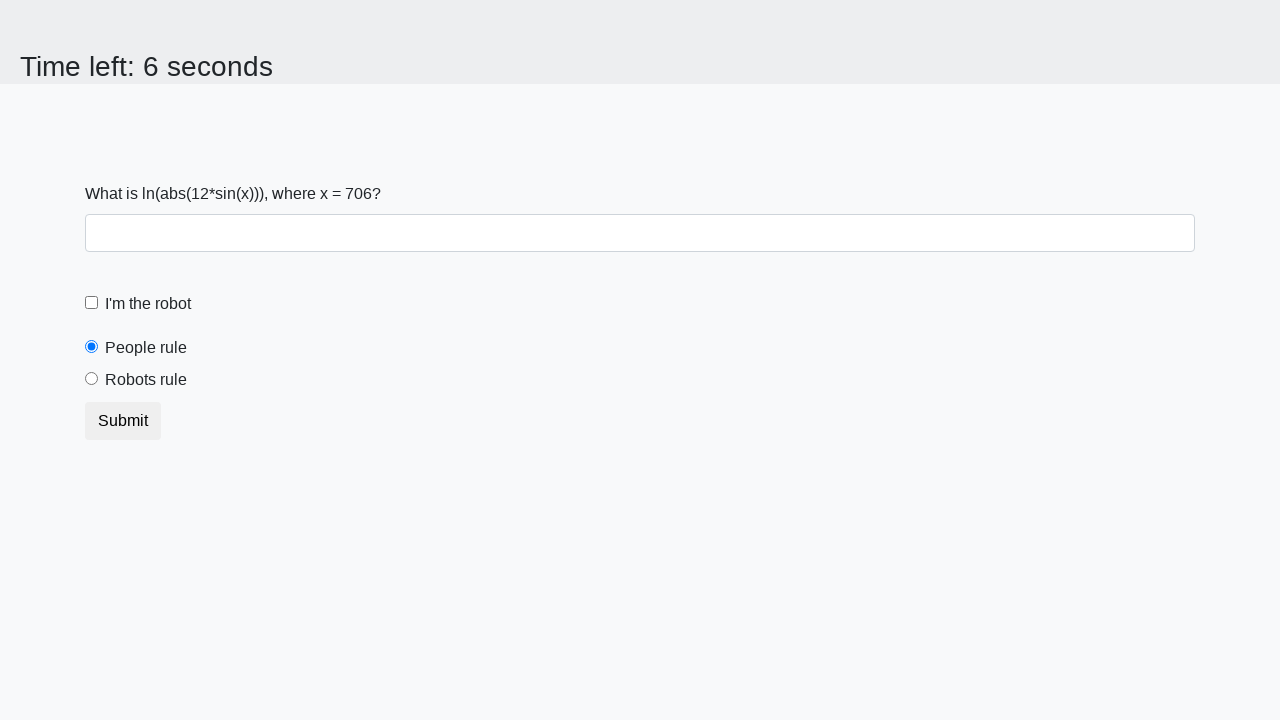

Calculated answer using formula: 2.2062016117250027
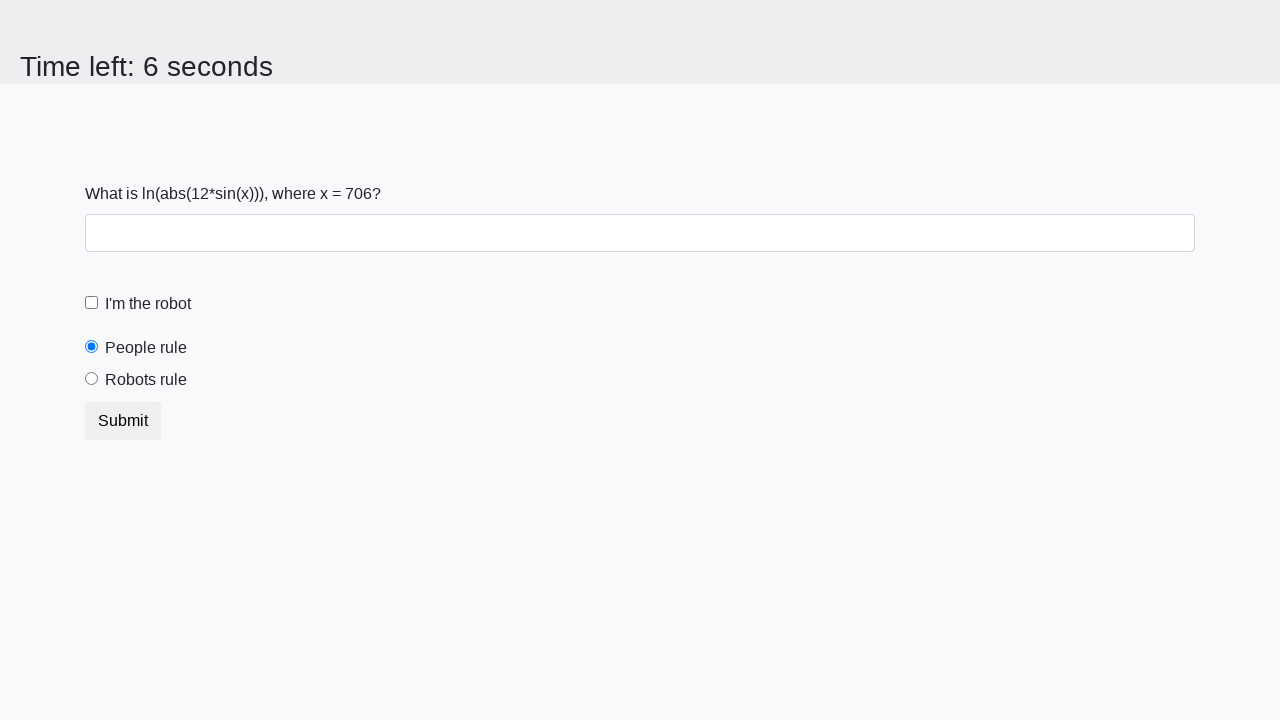

Filled answer field with calculated value
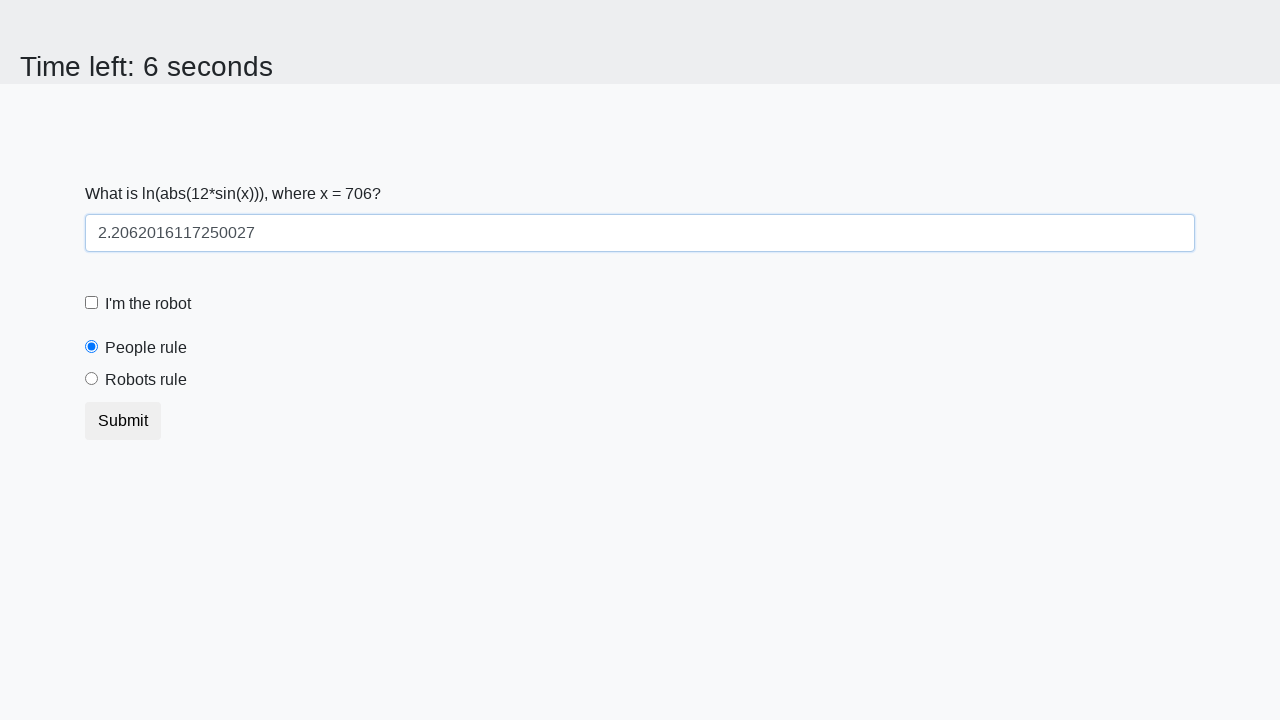

Checked the 'I'm the robot' checkbox
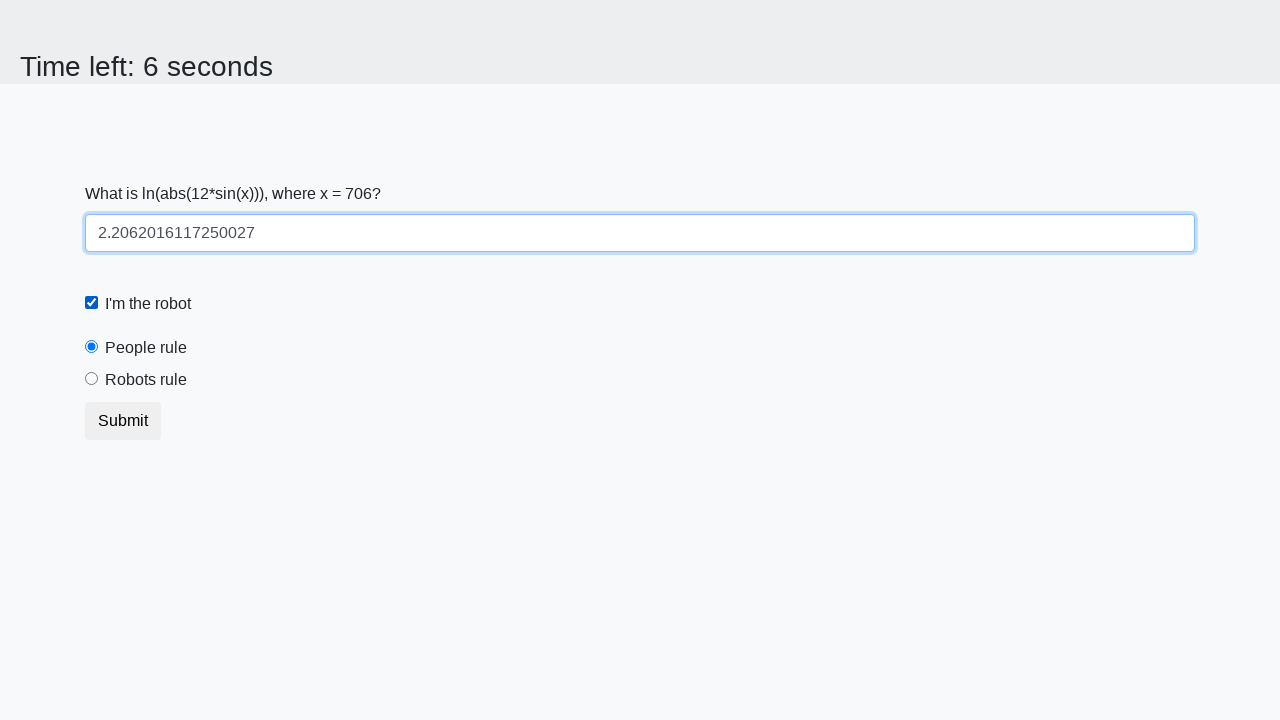

Selected the 'Robots rule' radio button
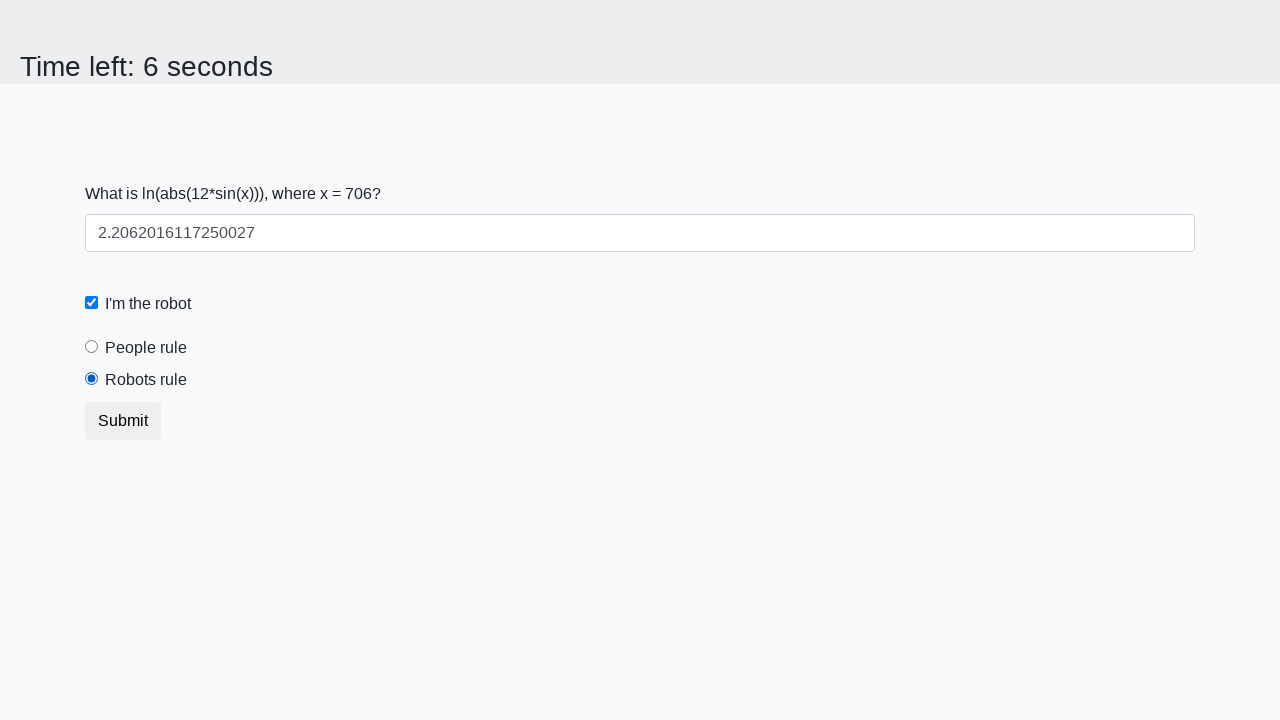

Clicked submit button to submit the form
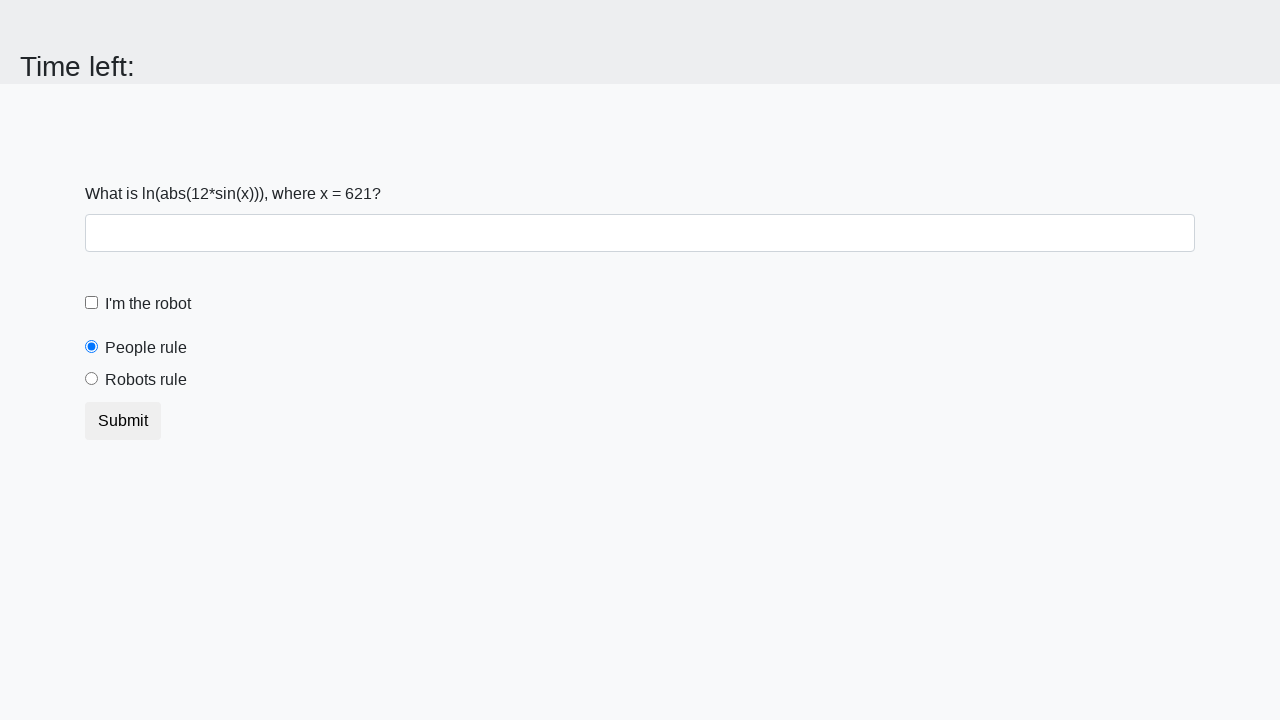

Waited 2 seconds for form submission result
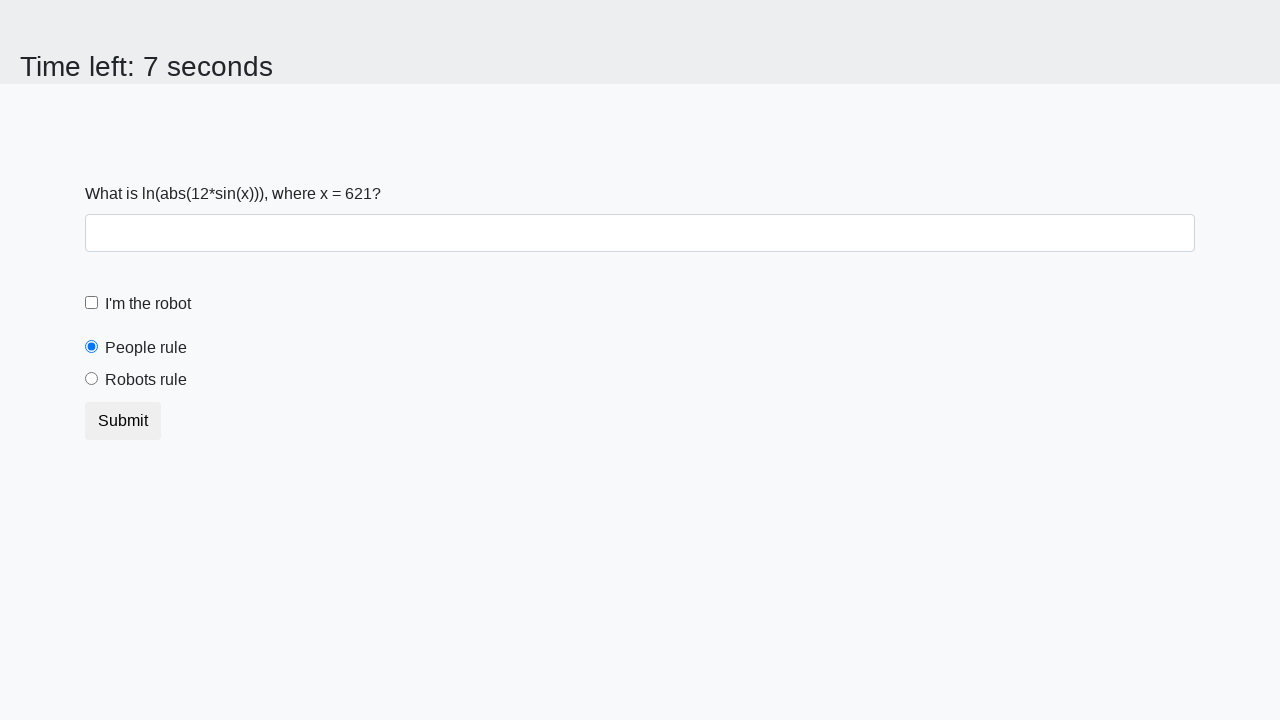

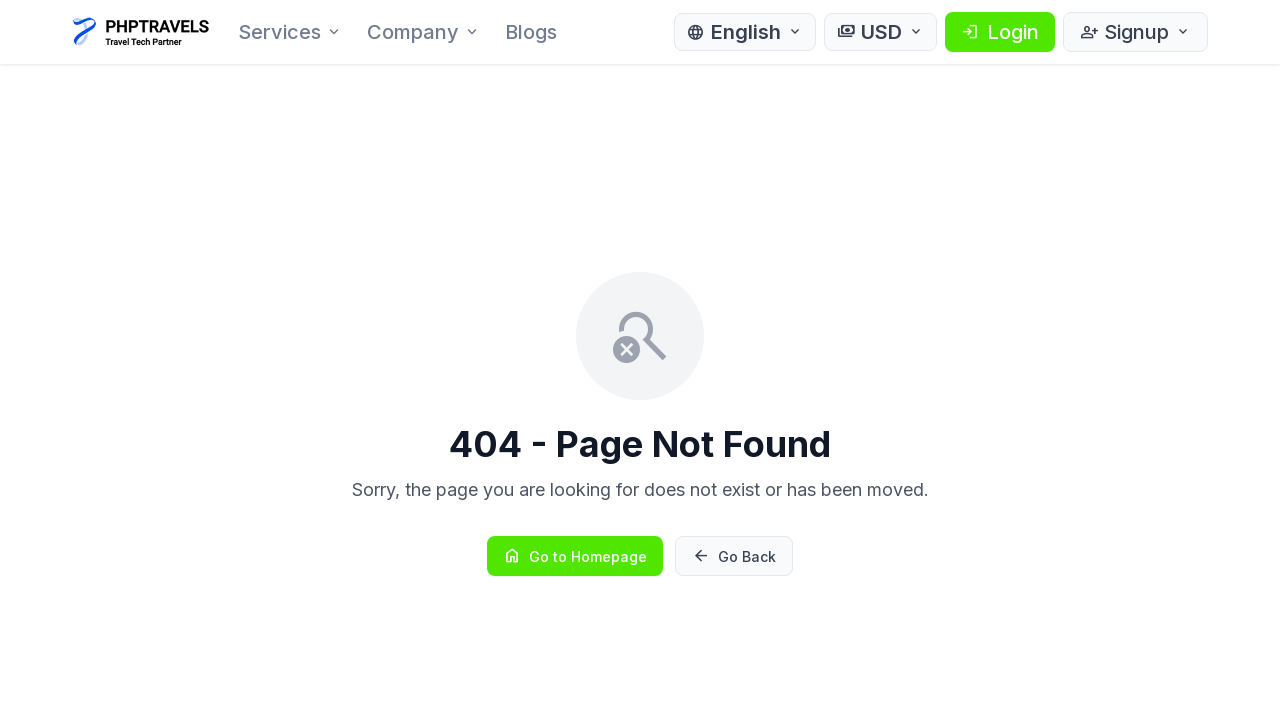